Navigates to a website and verifies that link elements are present on the page

Starting URL: http://www.deadlinkcity.com/

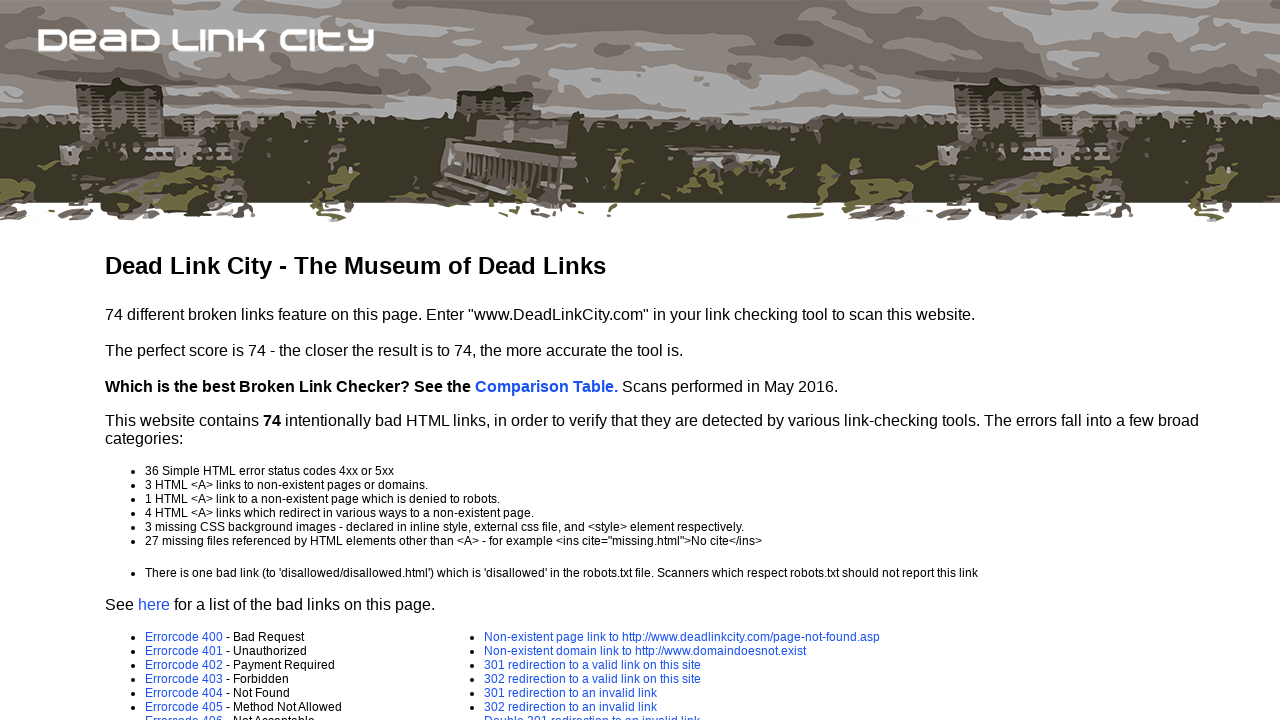

Navigated to http://www.deadlinkcity.com/
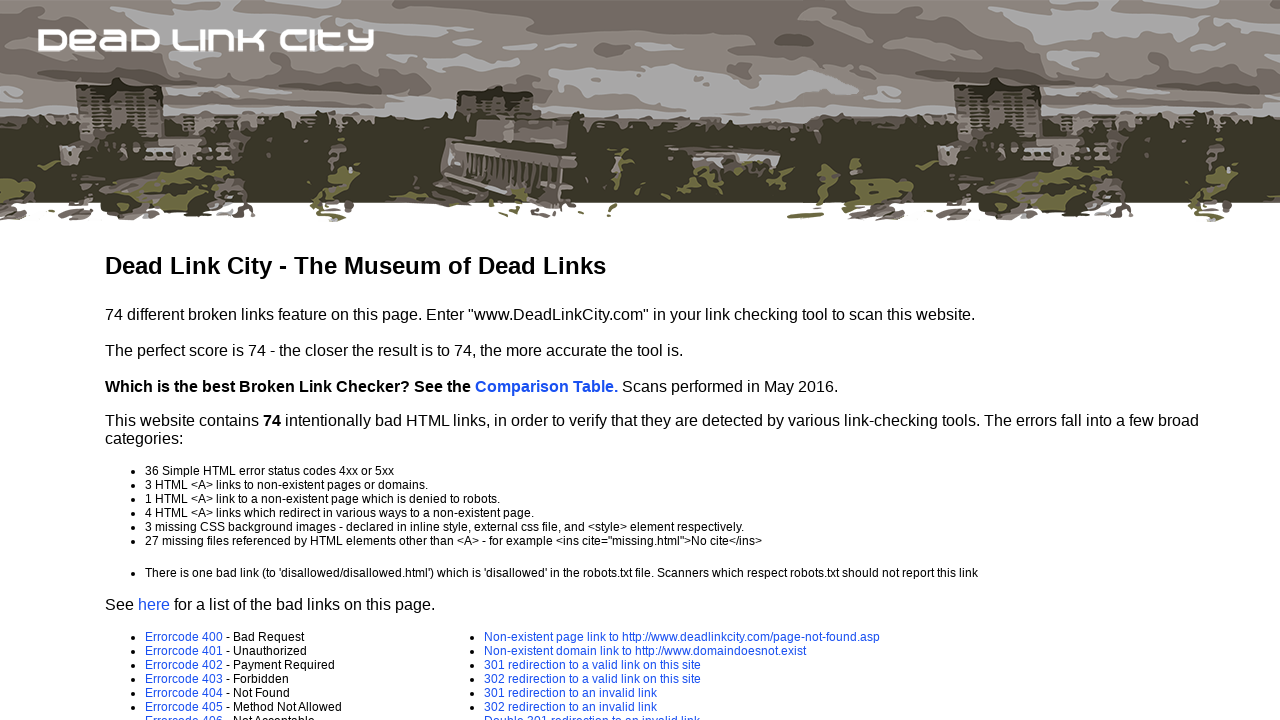

Link elements loaded on page
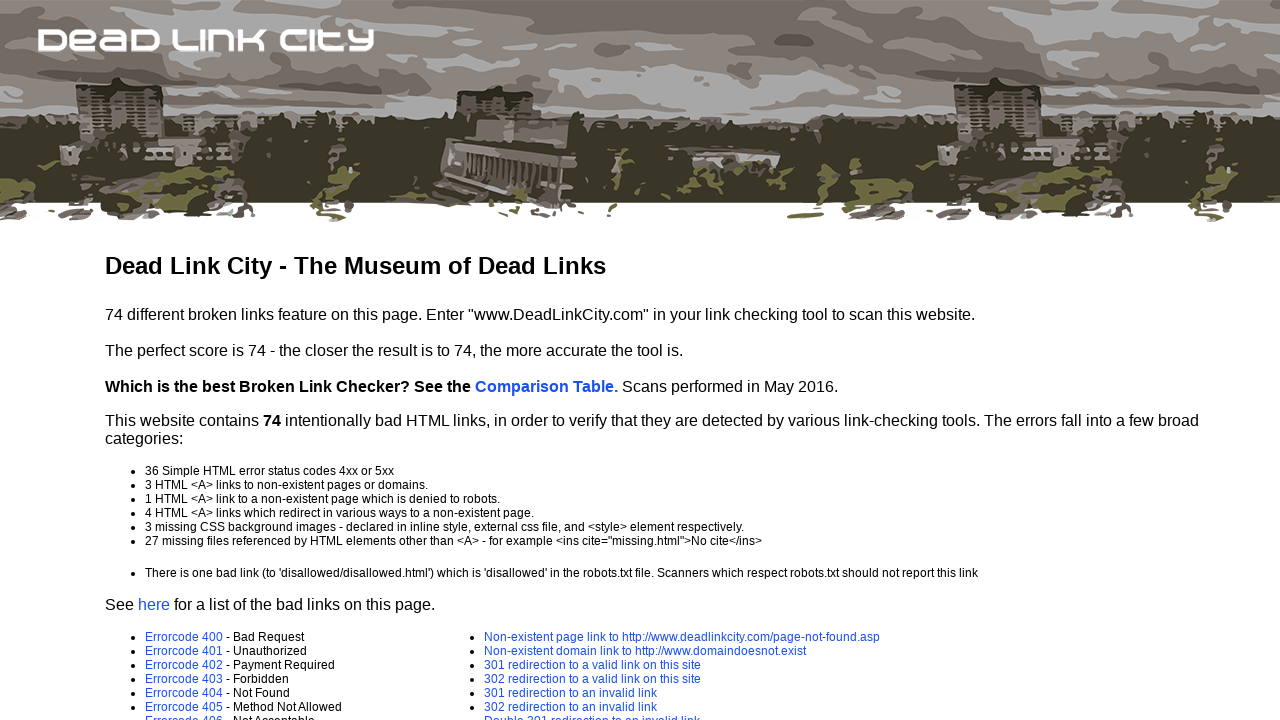

Total number of links found: 48
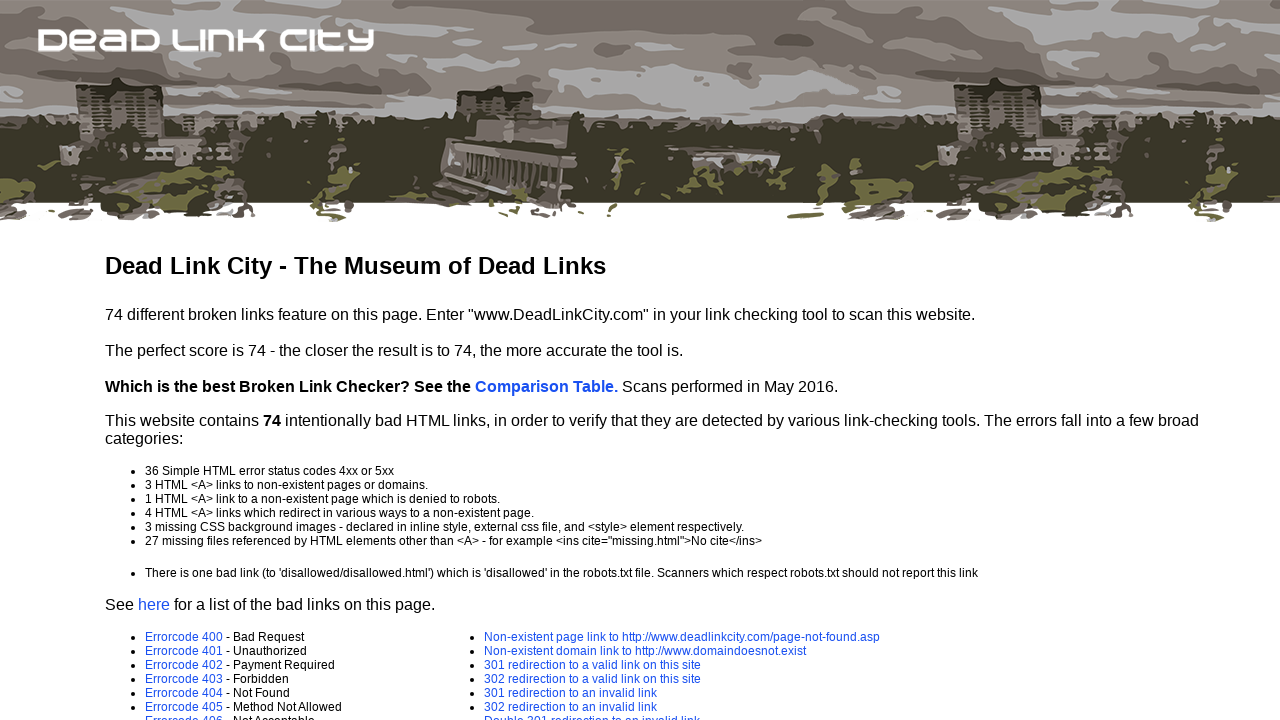

Located first valid link with href attribute
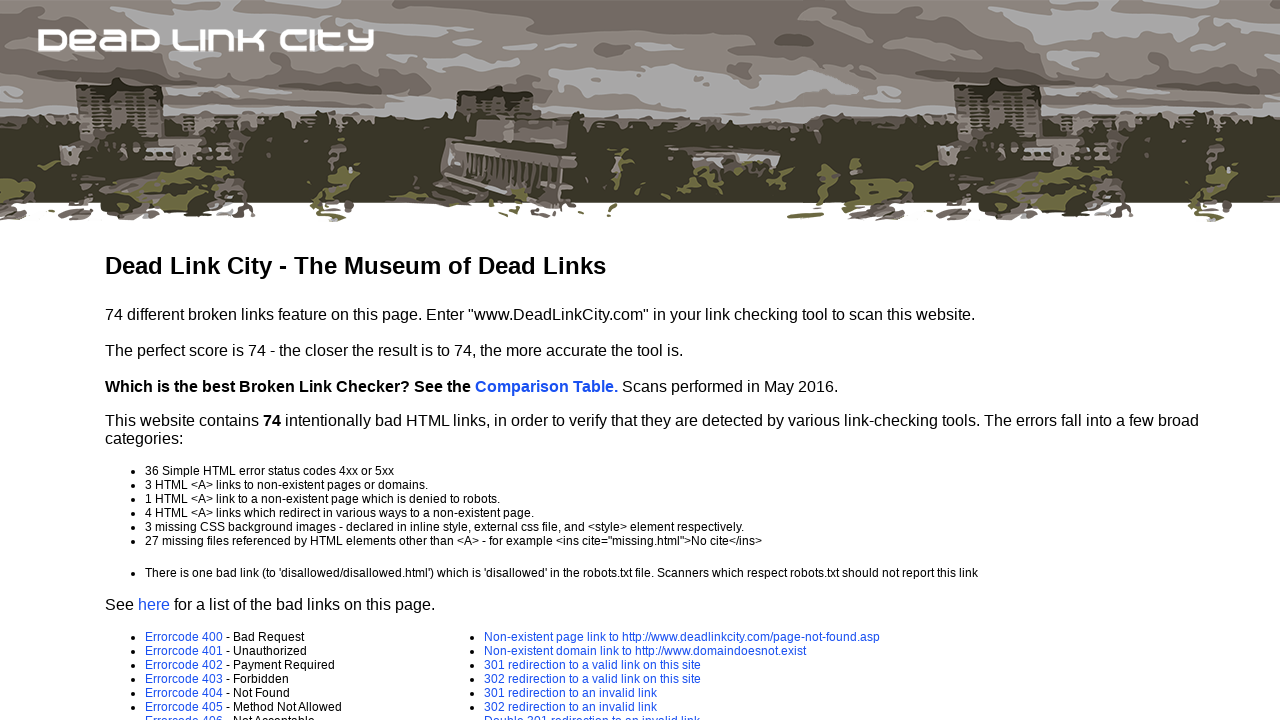

Clicked first valid link at (546, 386) on a[href] >> nth=0
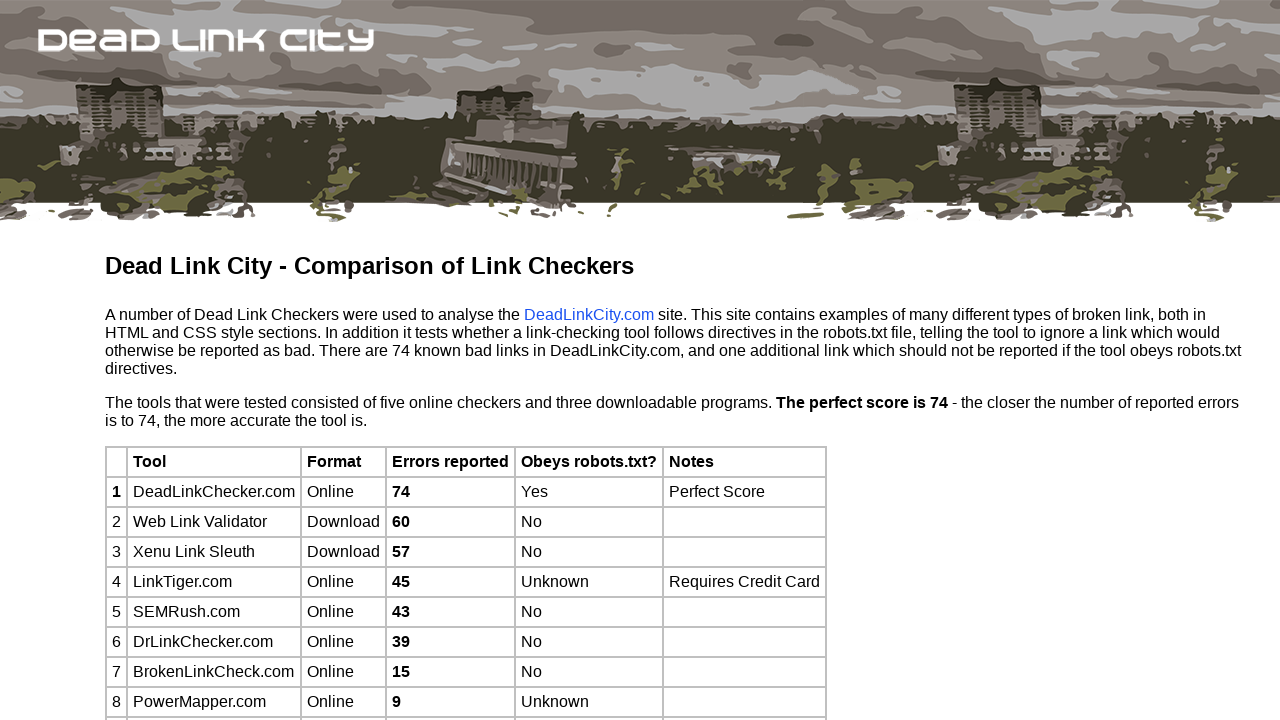

Page loaded after clicking link (domcontentloaded)
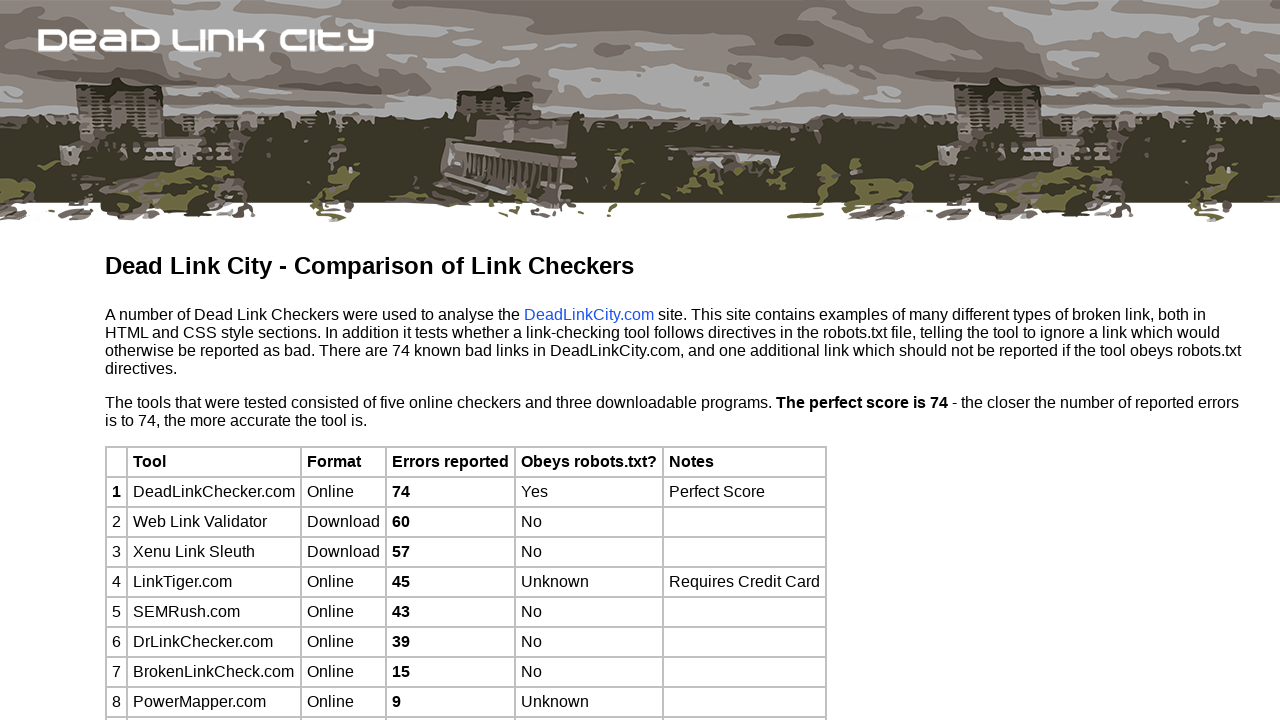

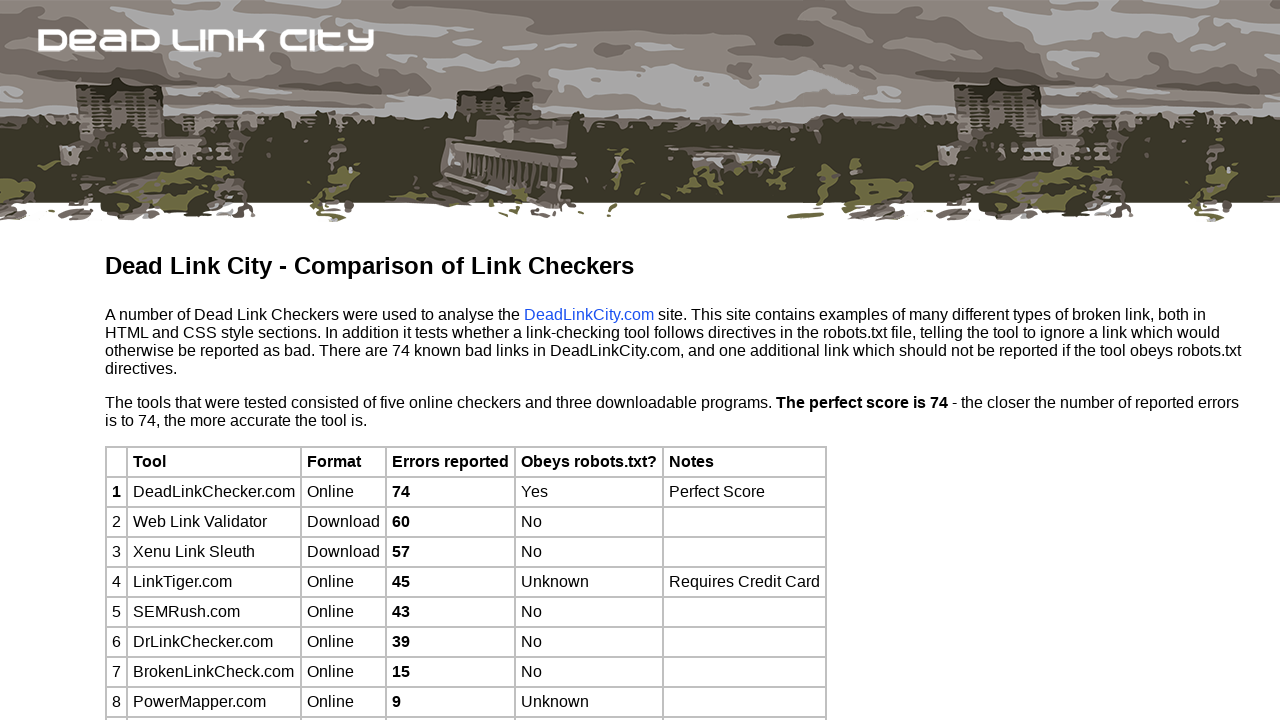